Tests calendar date picker functionality by navigating through year and month views to select a specific date and verifying the selected values

Starting URL: https://rahulshettyacademy.com/seleniumPractise/#/offers

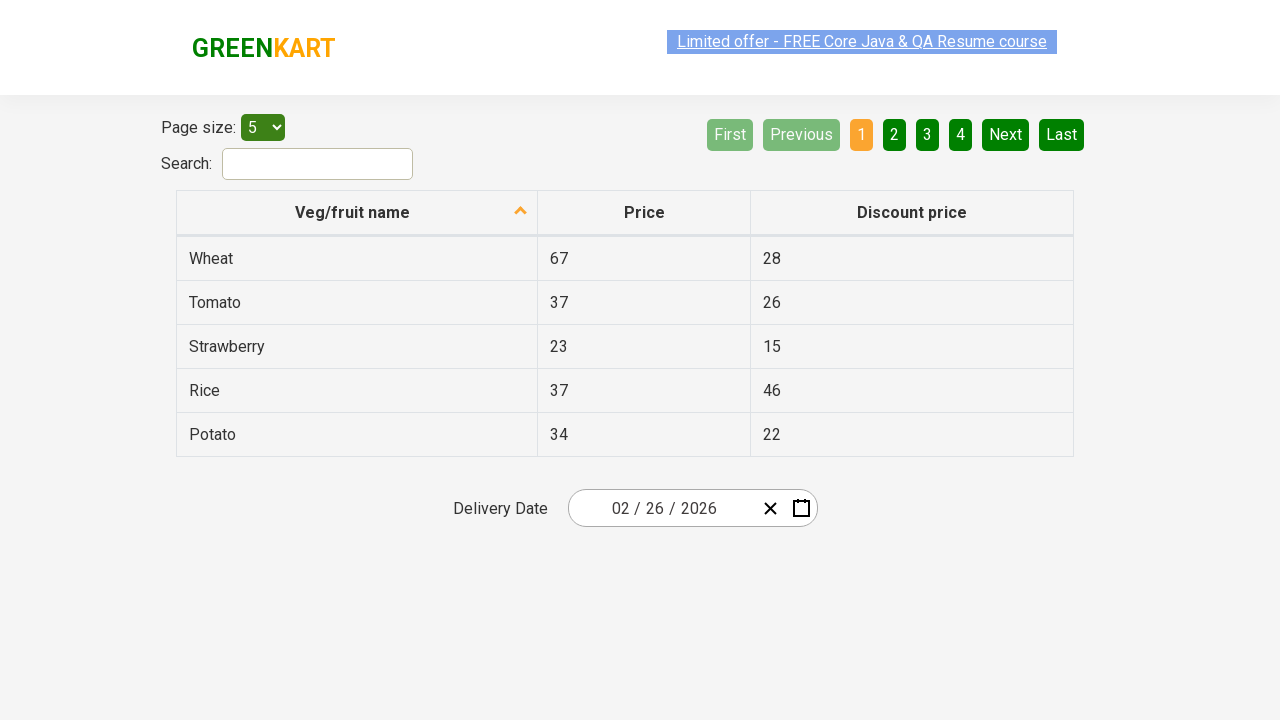

Clicked calendar date picker to open it at (662, 508) on .react-date-picker__inputGroup
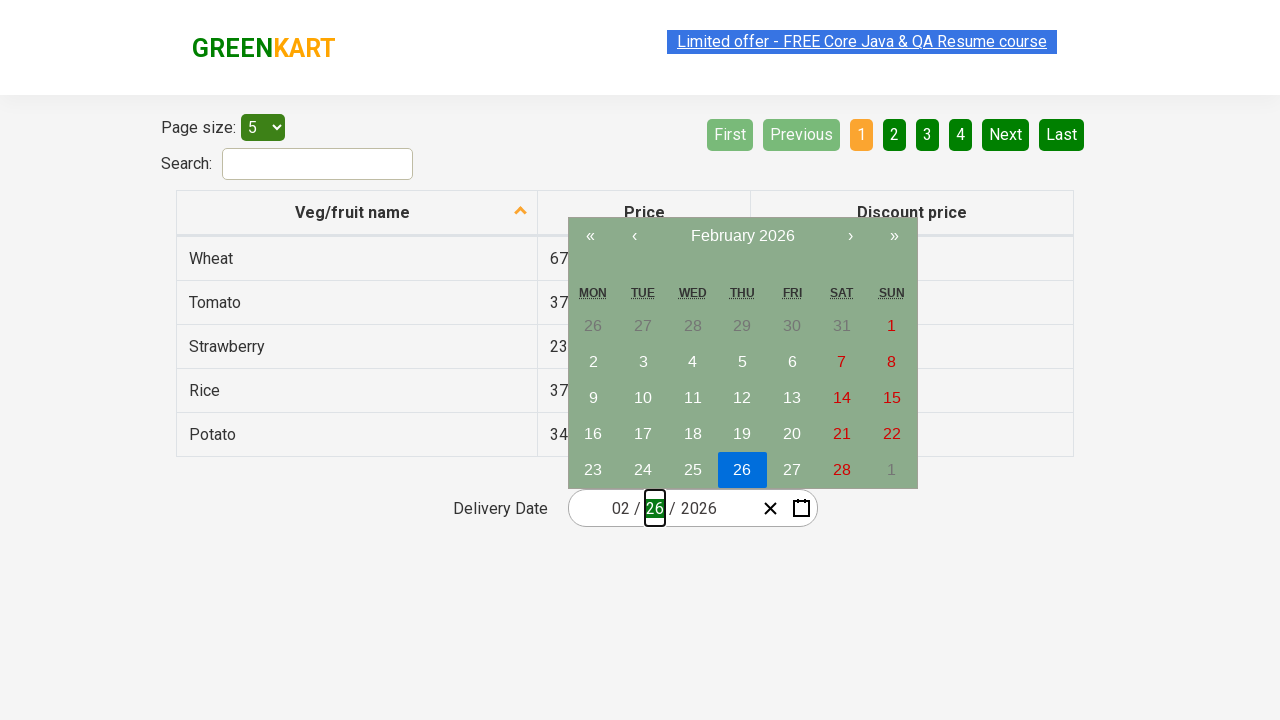

Clicked navigation label to navigate to higher view level at (742, 236) on .react-calendar__navigation__label__labelText
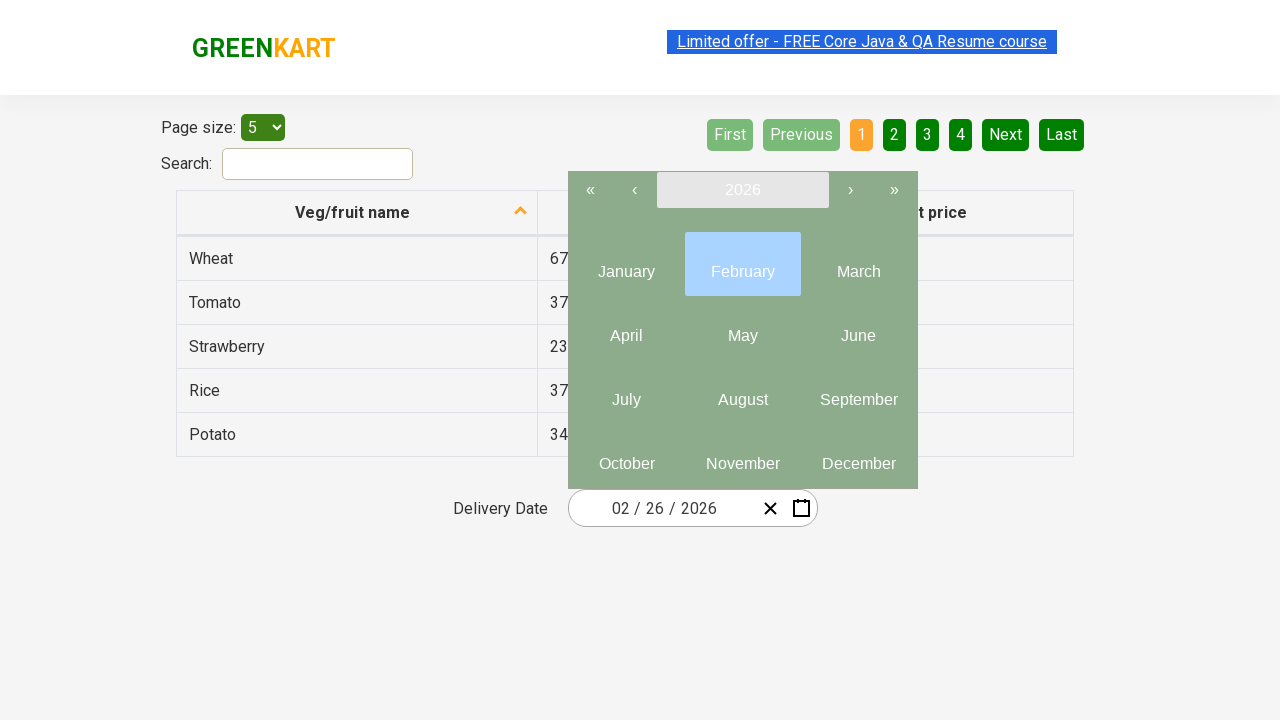

Clicked navigation label again to reach year view at (742, 190) on .react-calendar__navigation__label__labelText
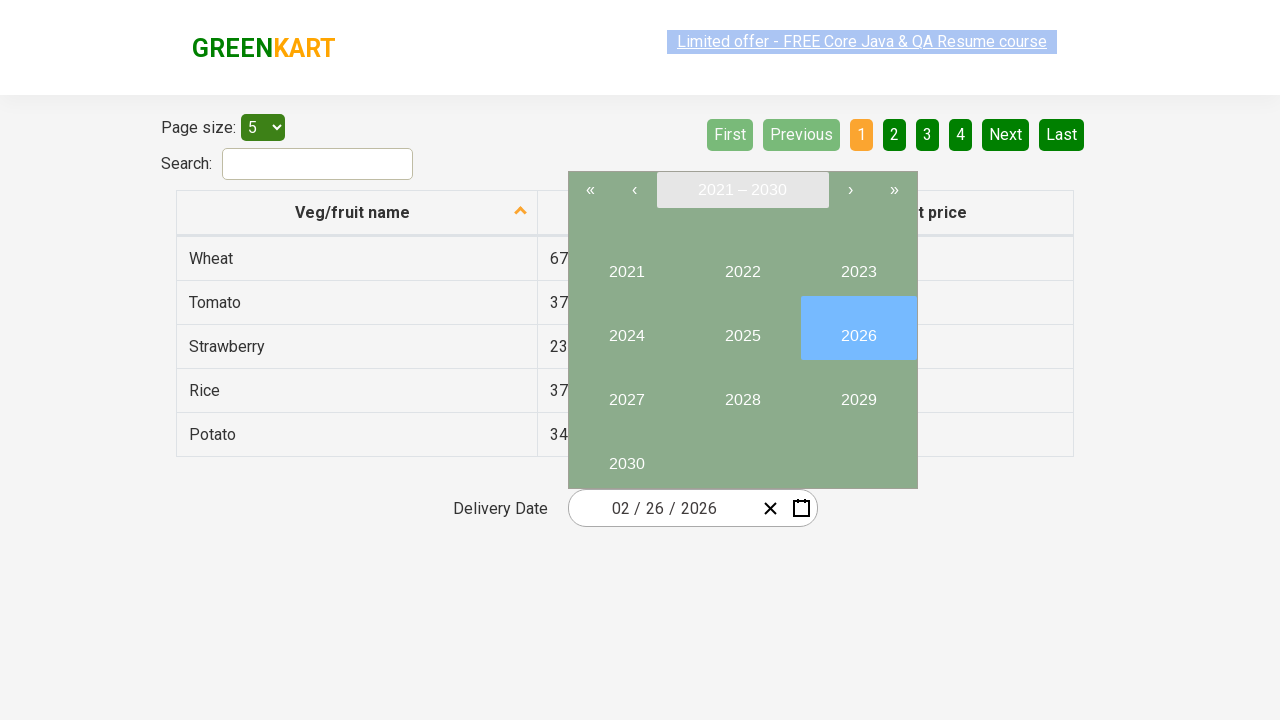

Selected year 2027 at (626, 392) on internal:text="2027"i
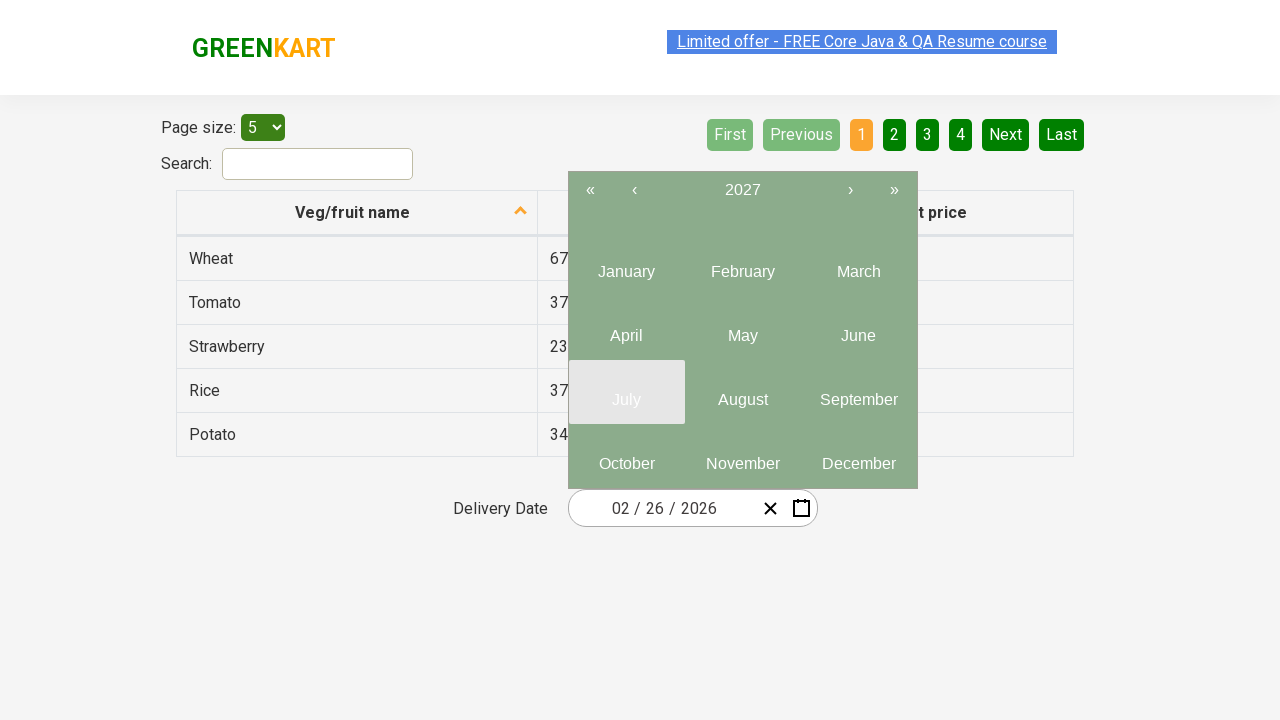

Selected month 6 (June) at (858, 328) on .react-calendar__tile >> nth=5
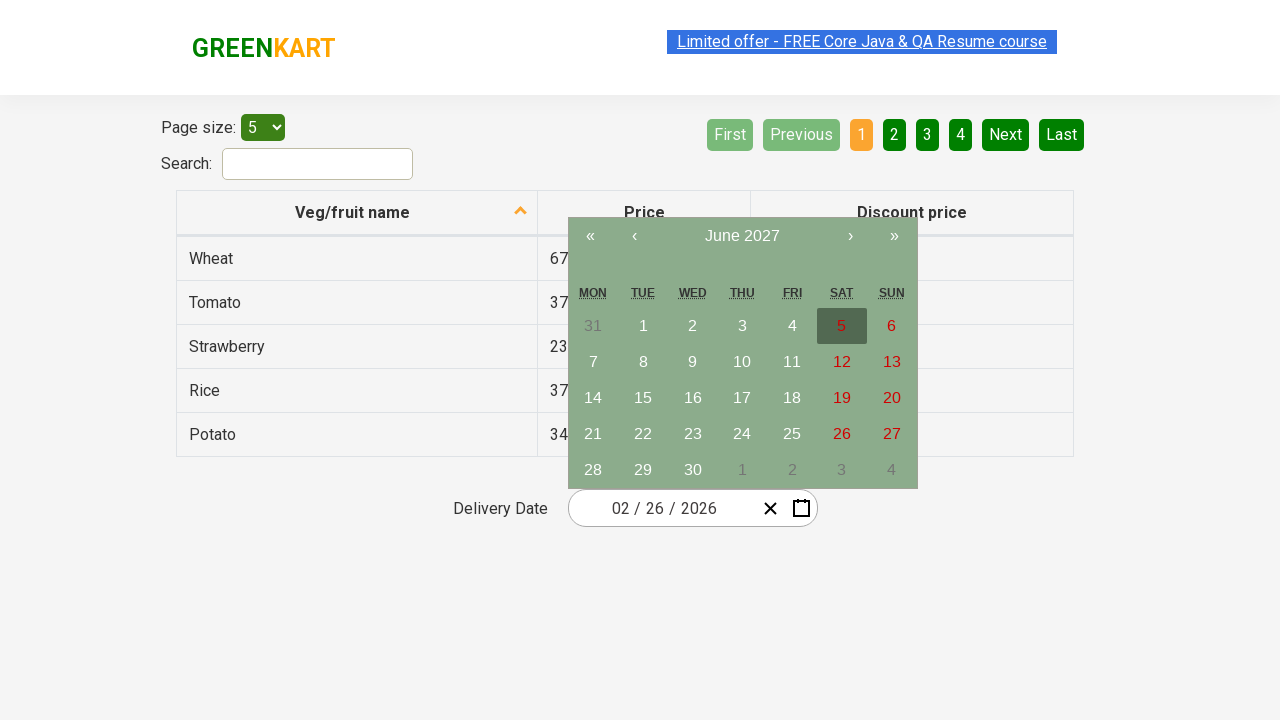

Selected day 15 at (643, 398) on //abbr[text()='15']
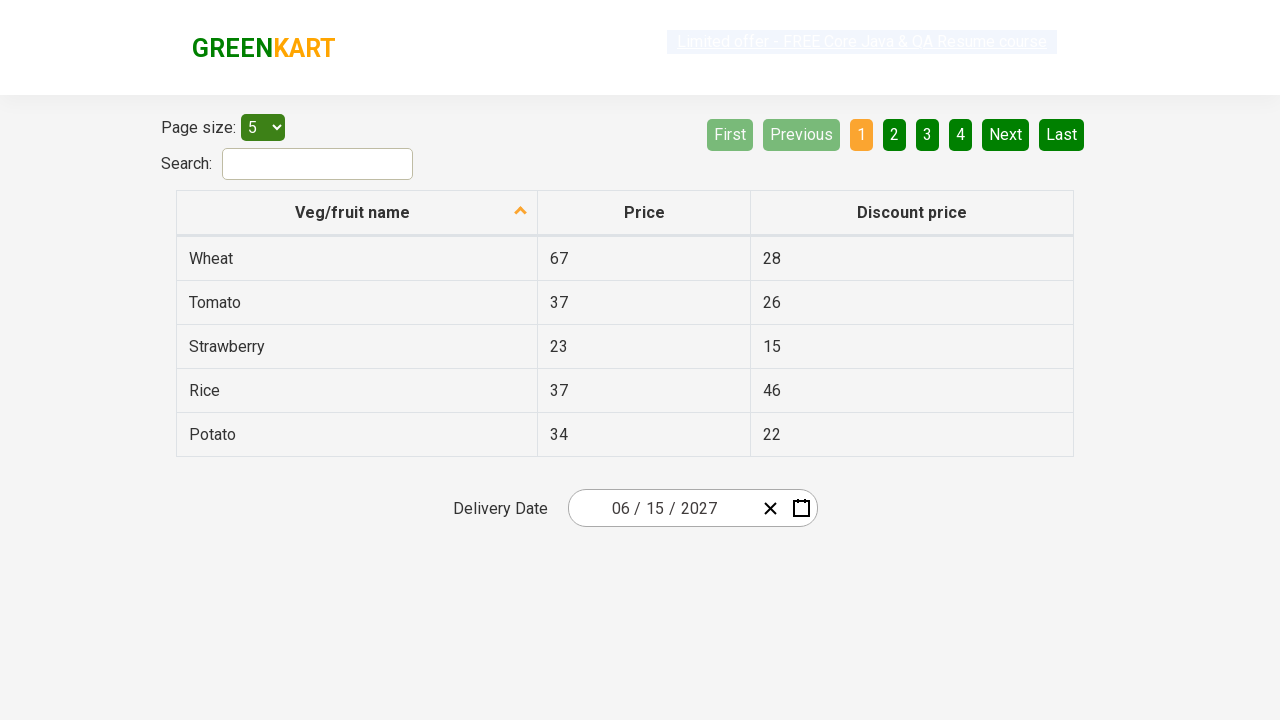

Verified selected month is 6
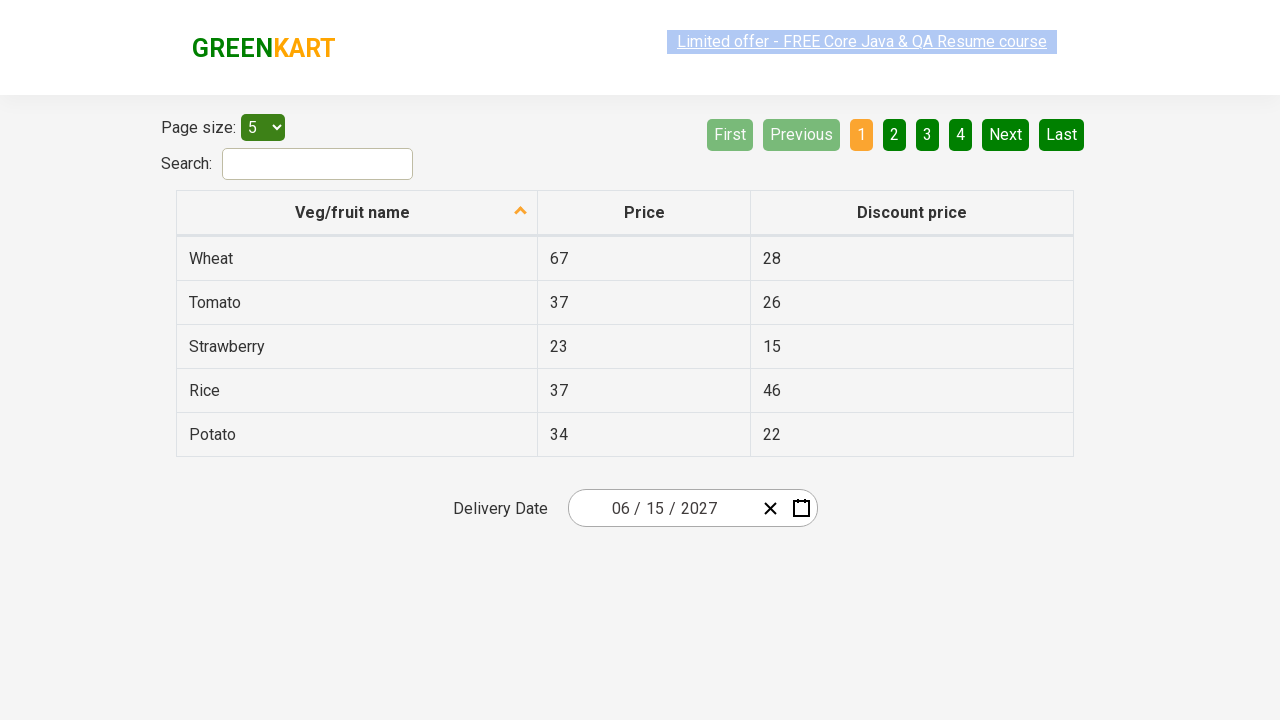

Verified selected day is 15
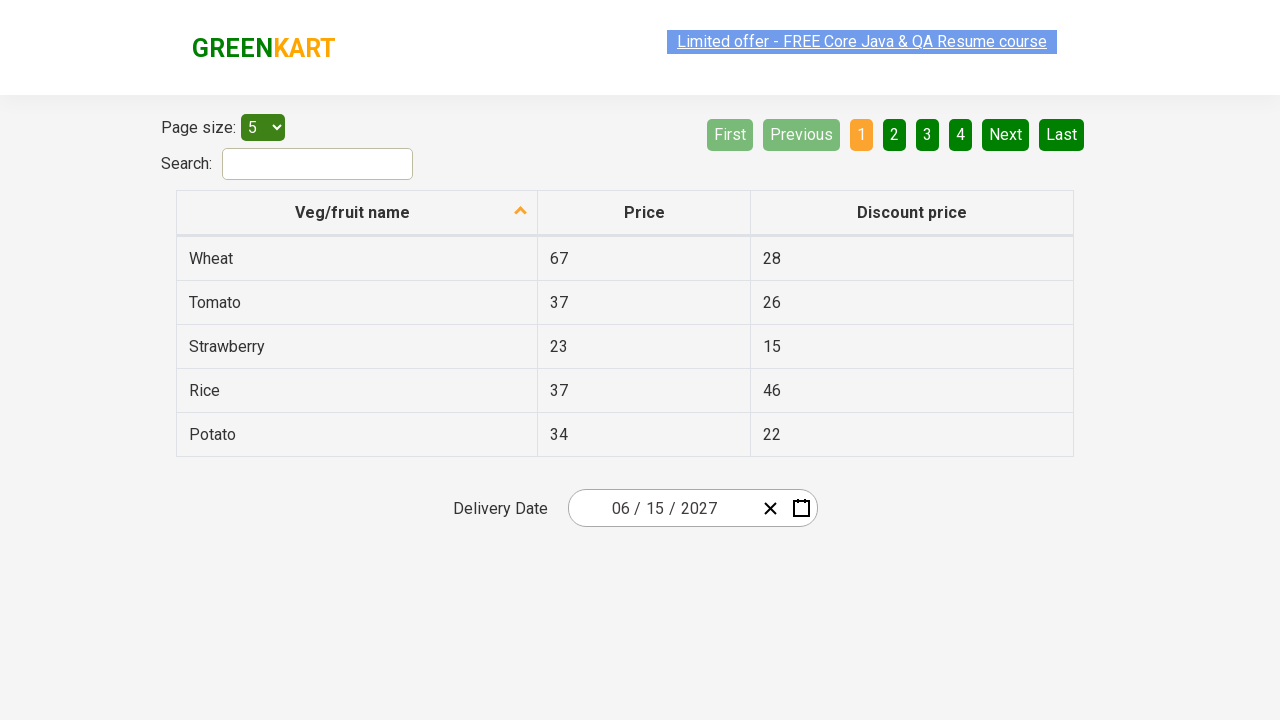

Verified selected year is 2027
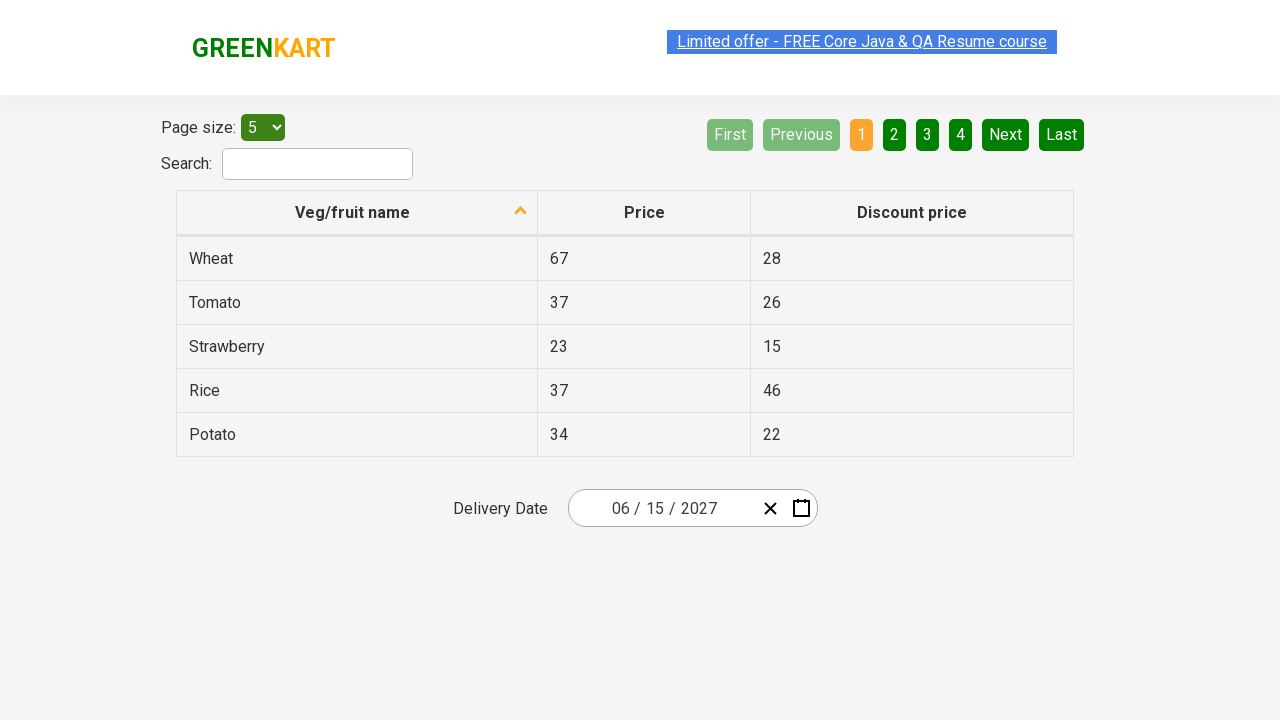

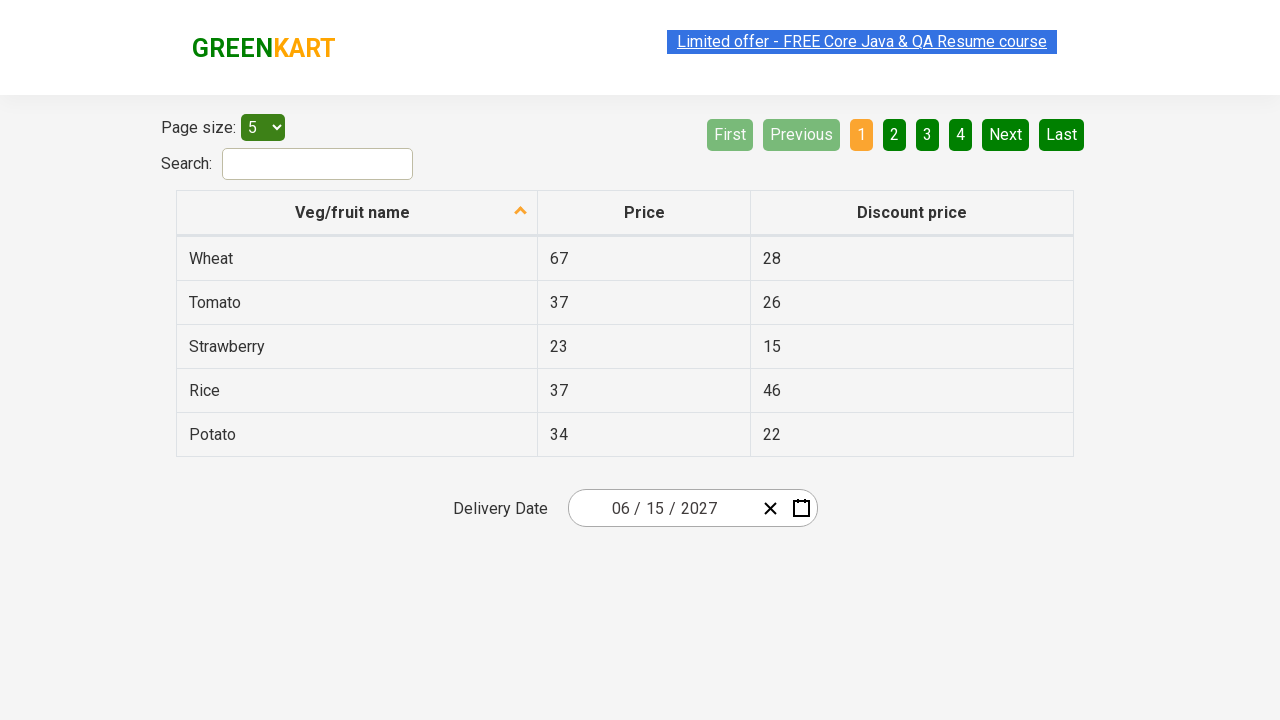